Tests a multi-step form workflow by clicking a dynamically calculated link text, then filling out a form with first name, last name, city, and country fields before submitting.

Starting URL: http://suninjuly.github.io/find_link_text

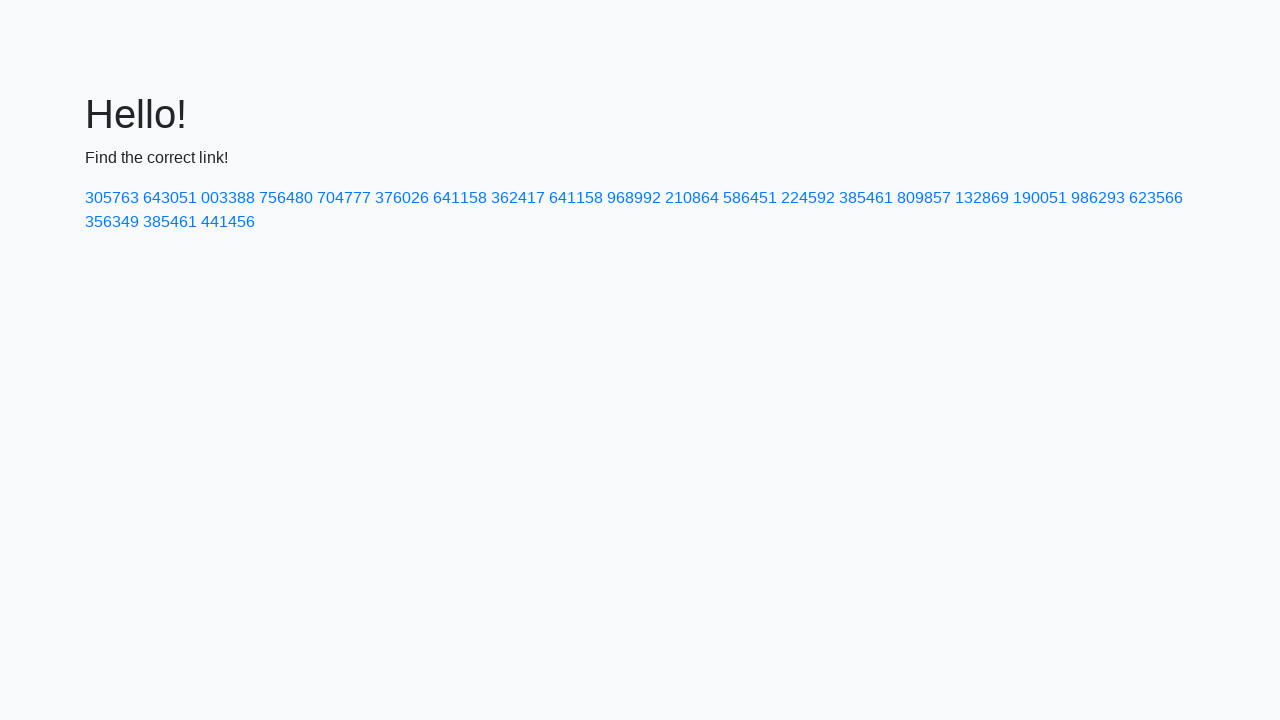

Calculated dynamic link text: 224592
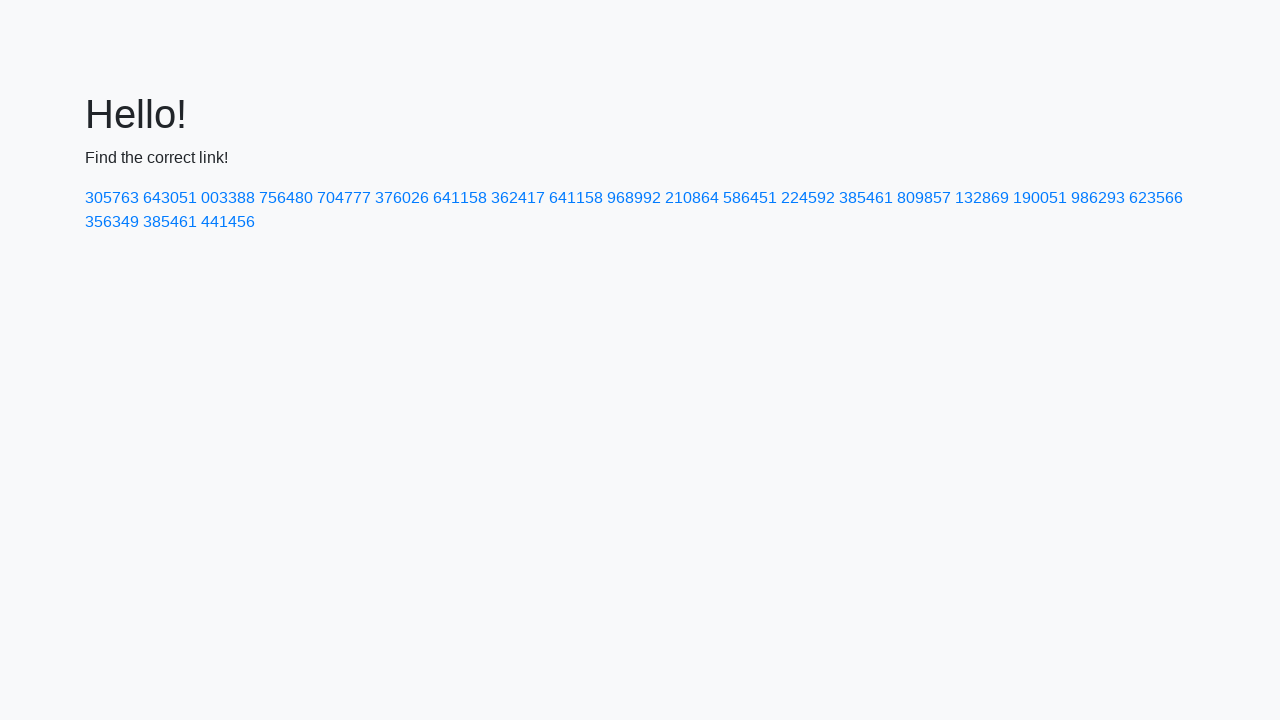

Clicked link with calculated text '224592' at (808, 198) on text=224592
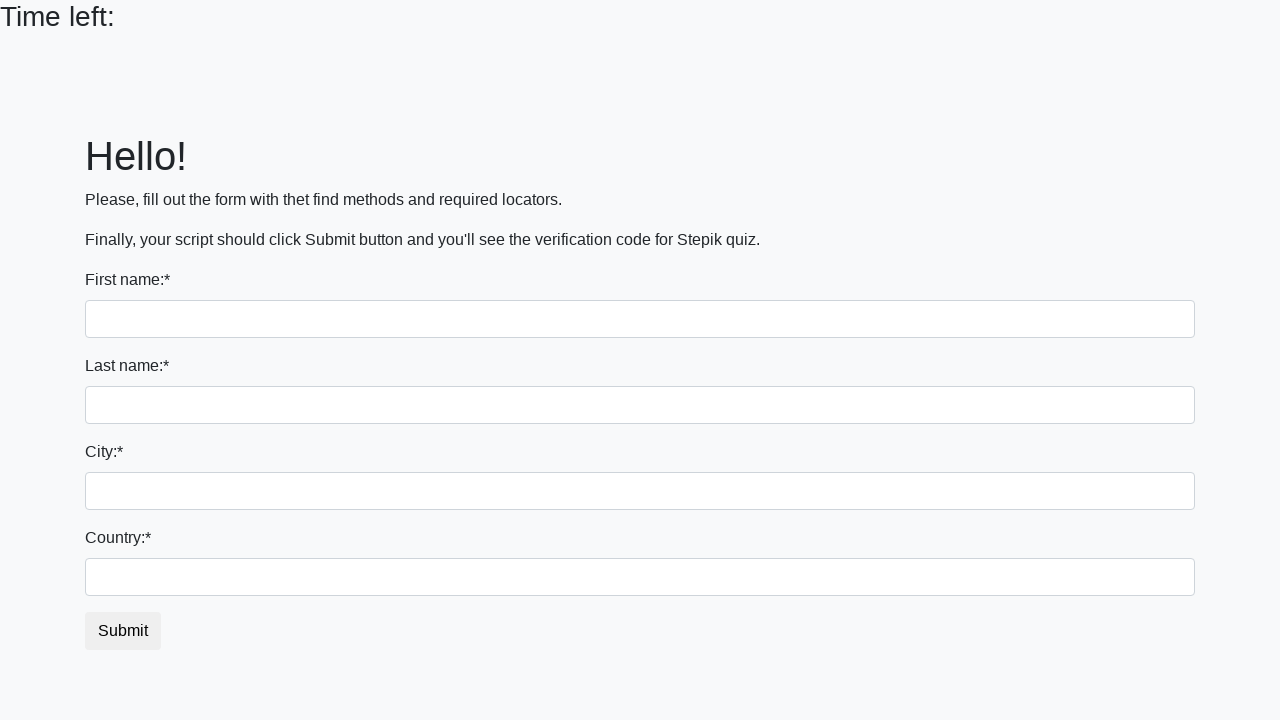

Filled first name field with 'Ivan' on input
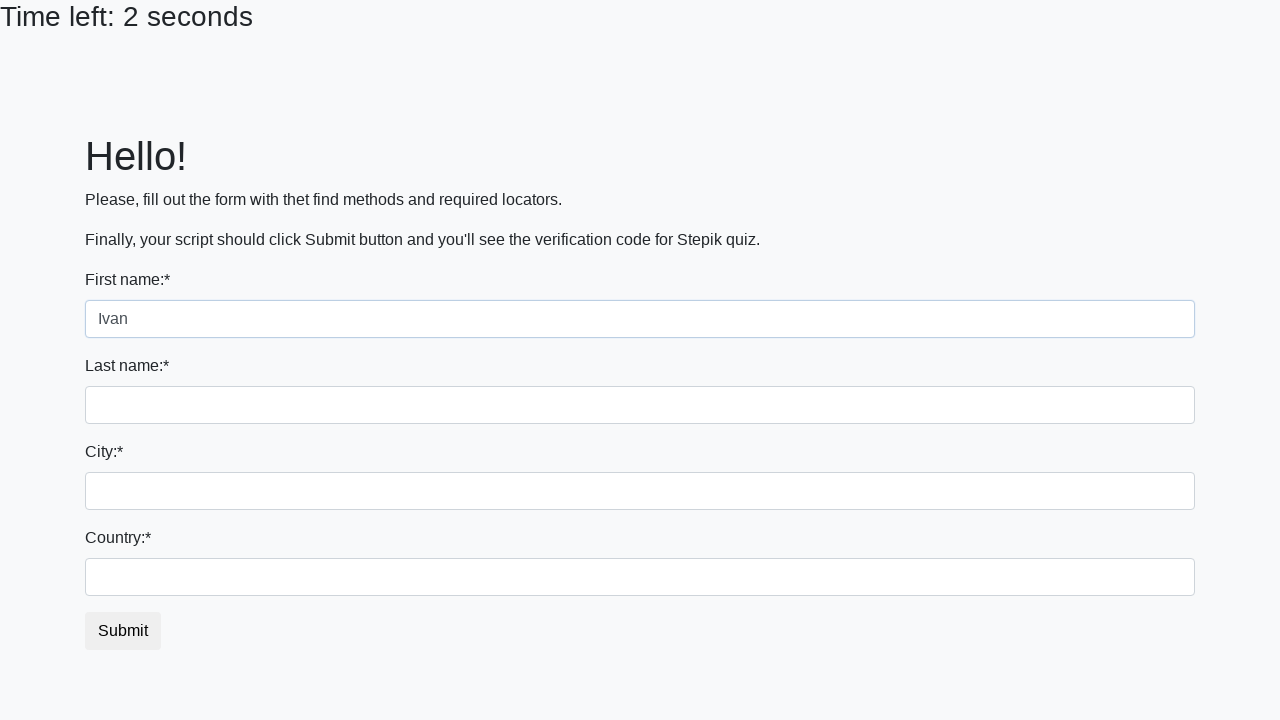

Filled last name field with 'Petrov' on input[name='last_name']
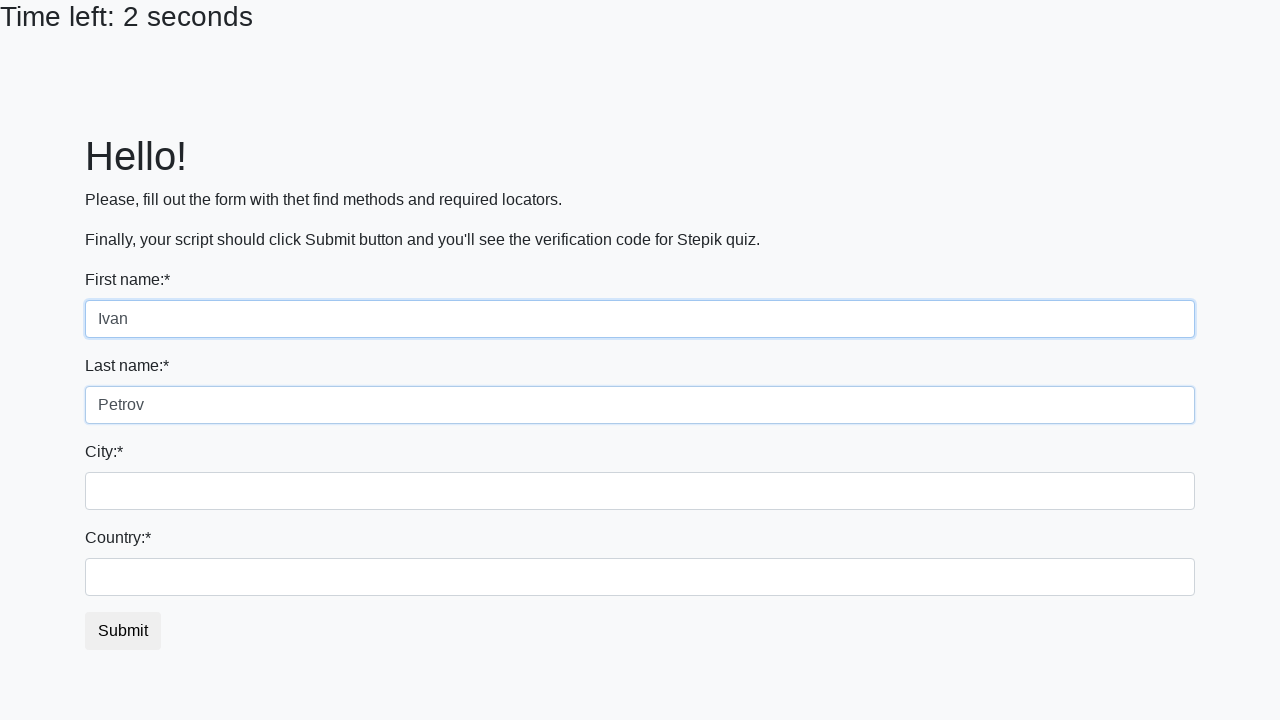

Filled city field with 'Smolensk' on .city
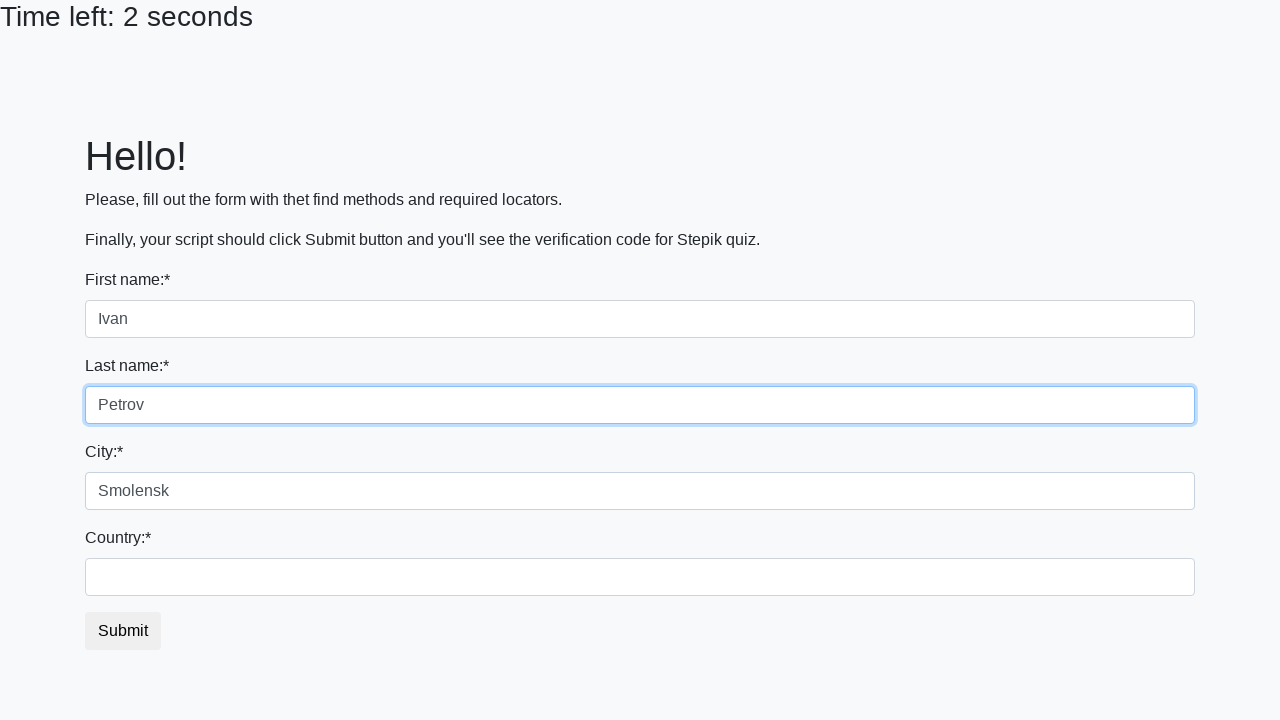

Filled country field with 'Russia' on #country
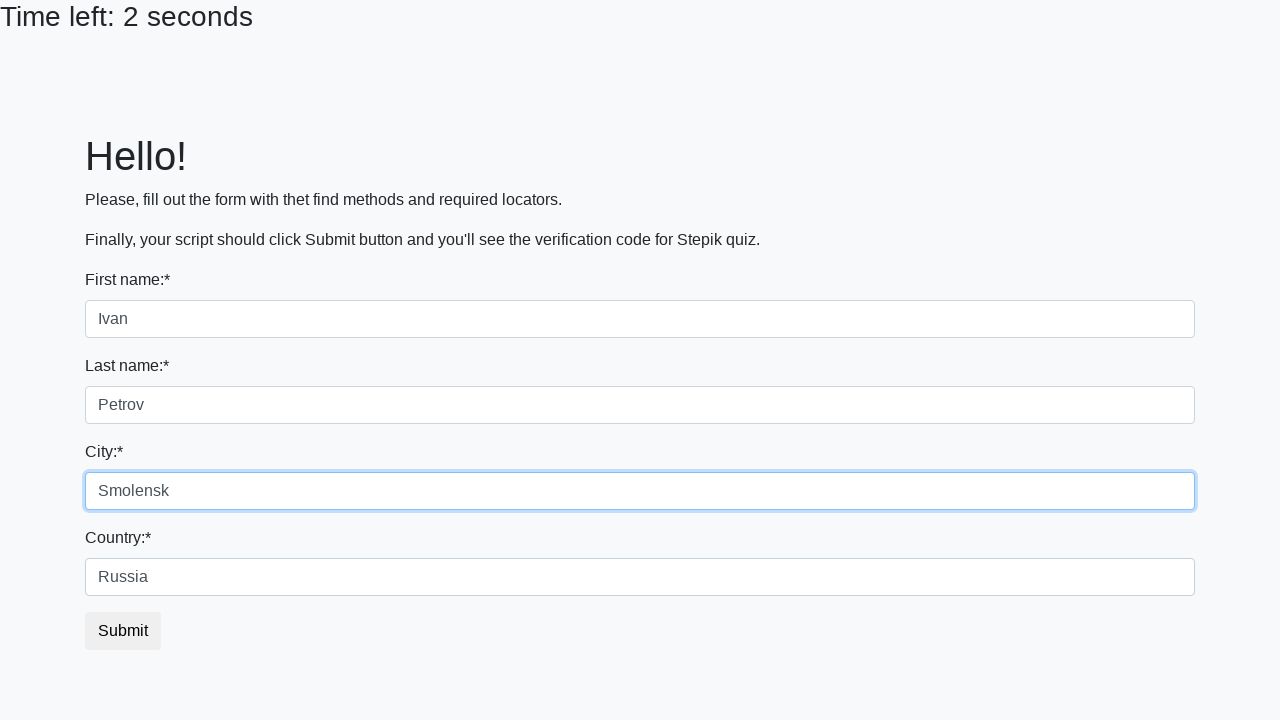

Clicked submit button to complete form at (123, 631) on button.btn
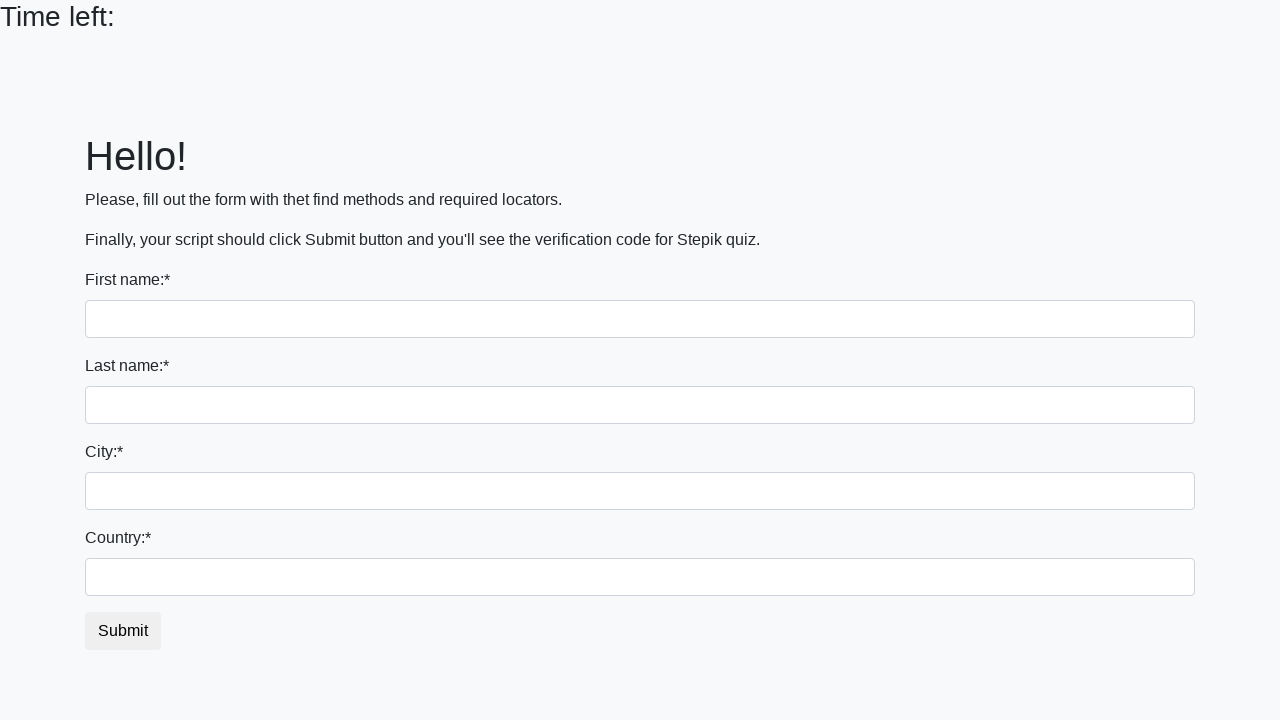

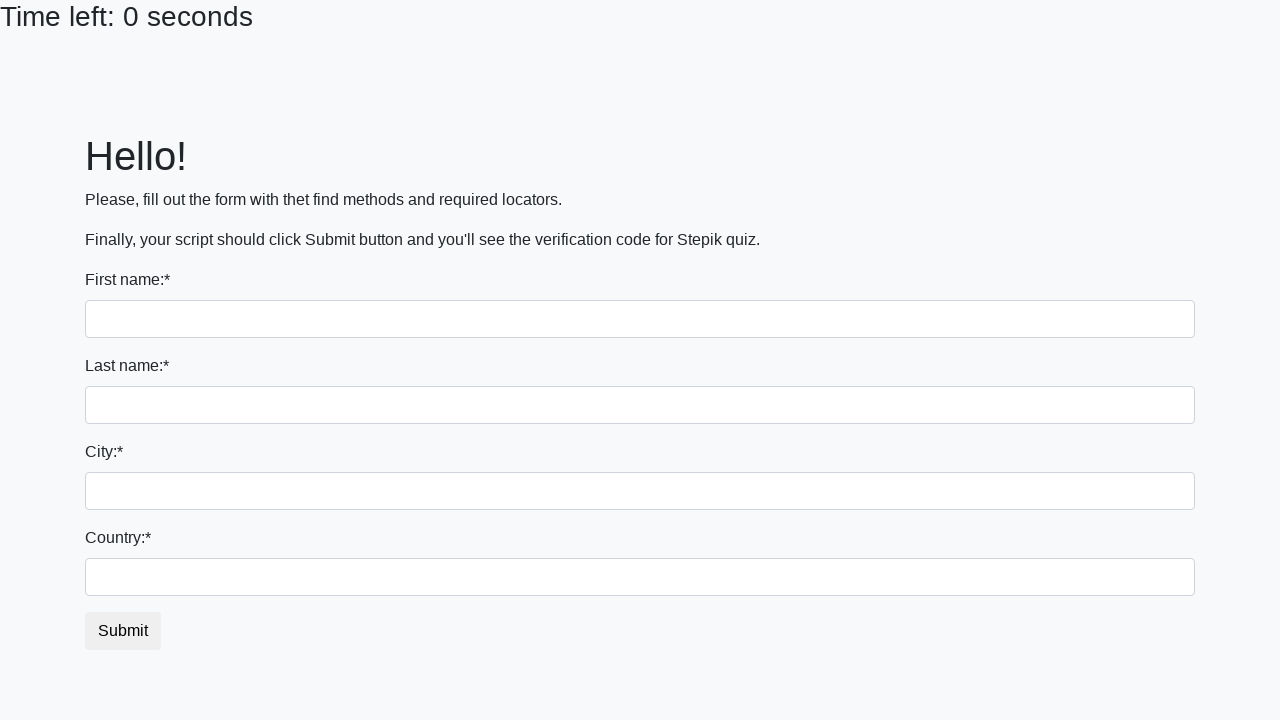